Tests login form with invalid password and verifies the appropriate error message is displayed

Starting URL: http://the-internet.herokuapp.com/login

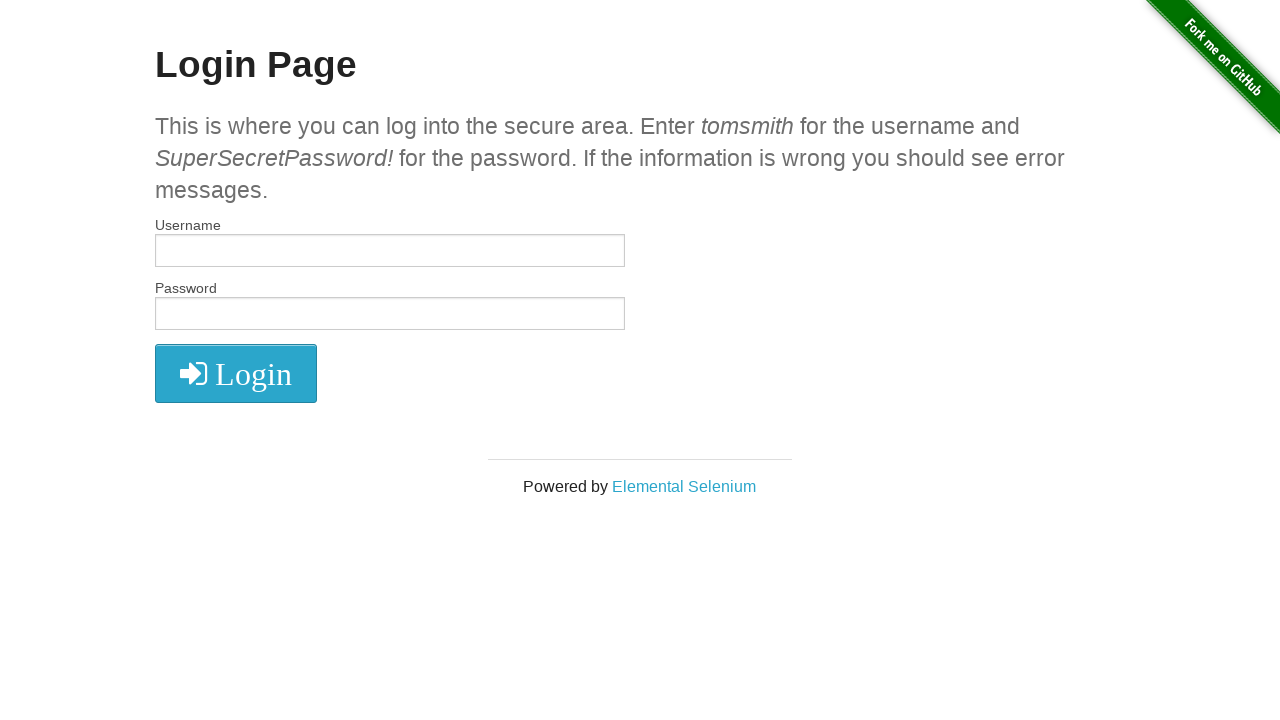

Filled username field with 'tomsmith' on #username
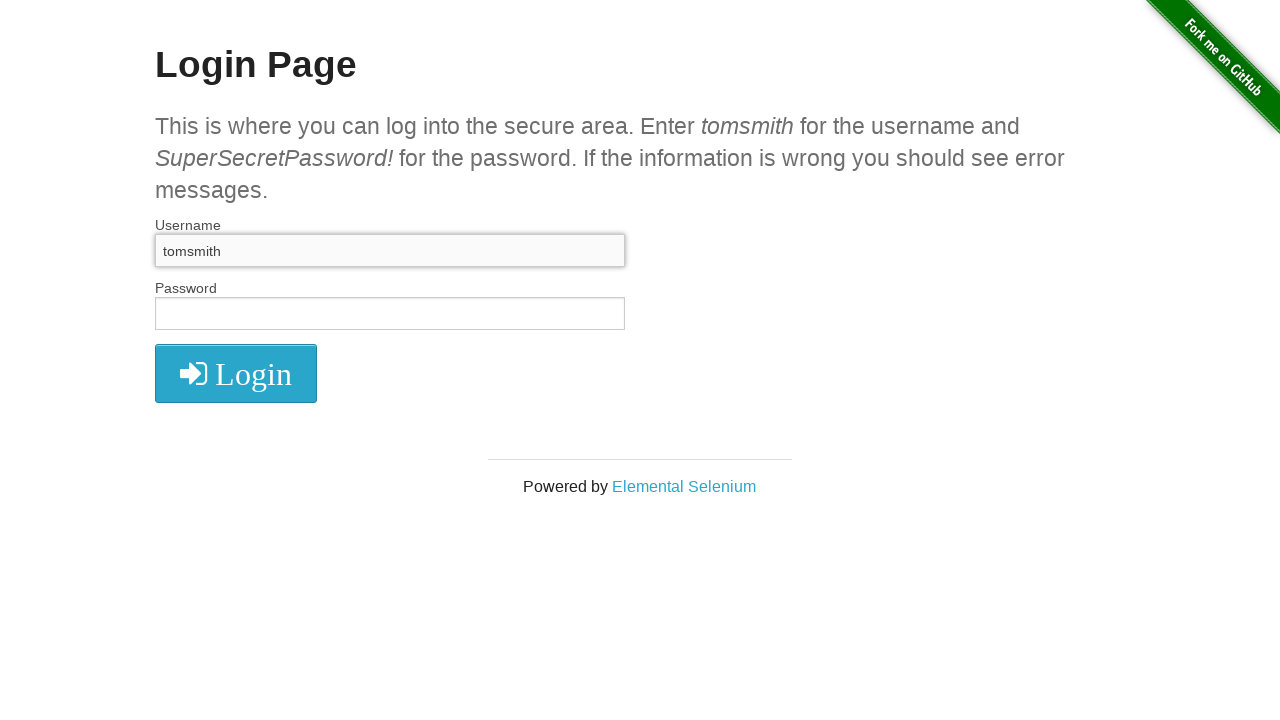

Filled password field with invalid password 'SuperSecretPassword' on #password
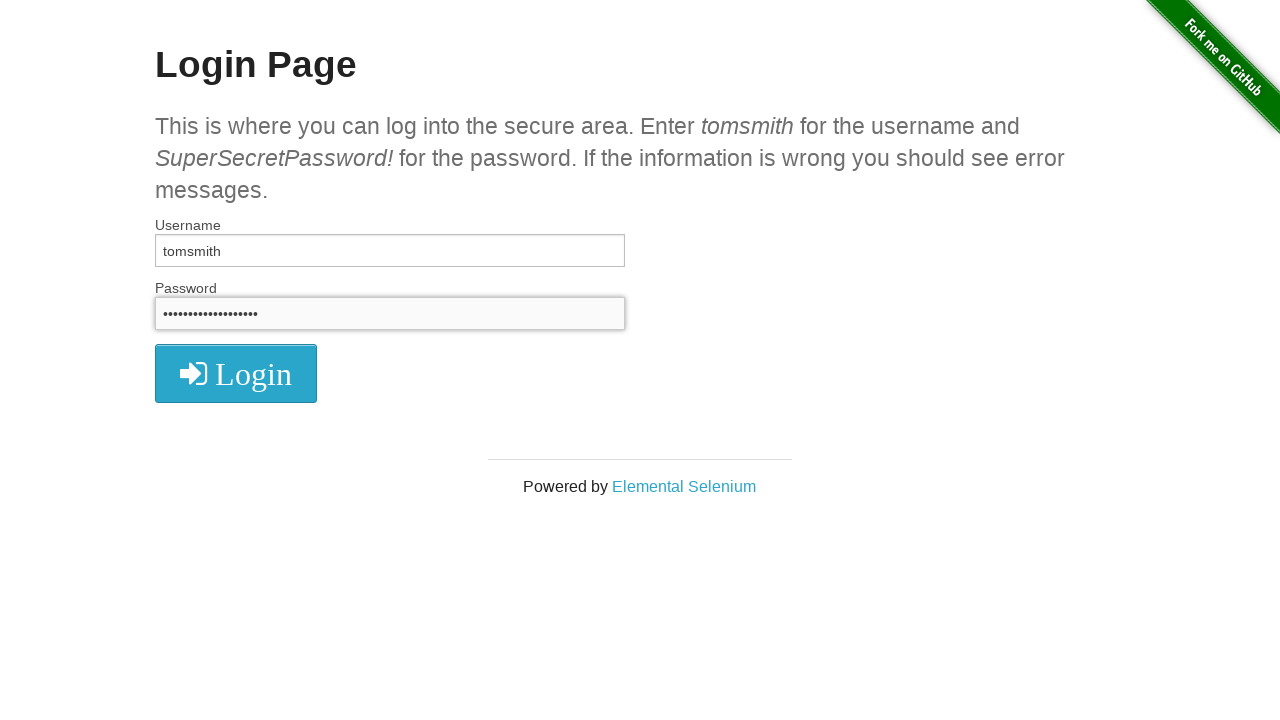

Clicked LOGIN button at (236, 374) on xpath=//i[@class='fa fa-2x fa-sign-in']
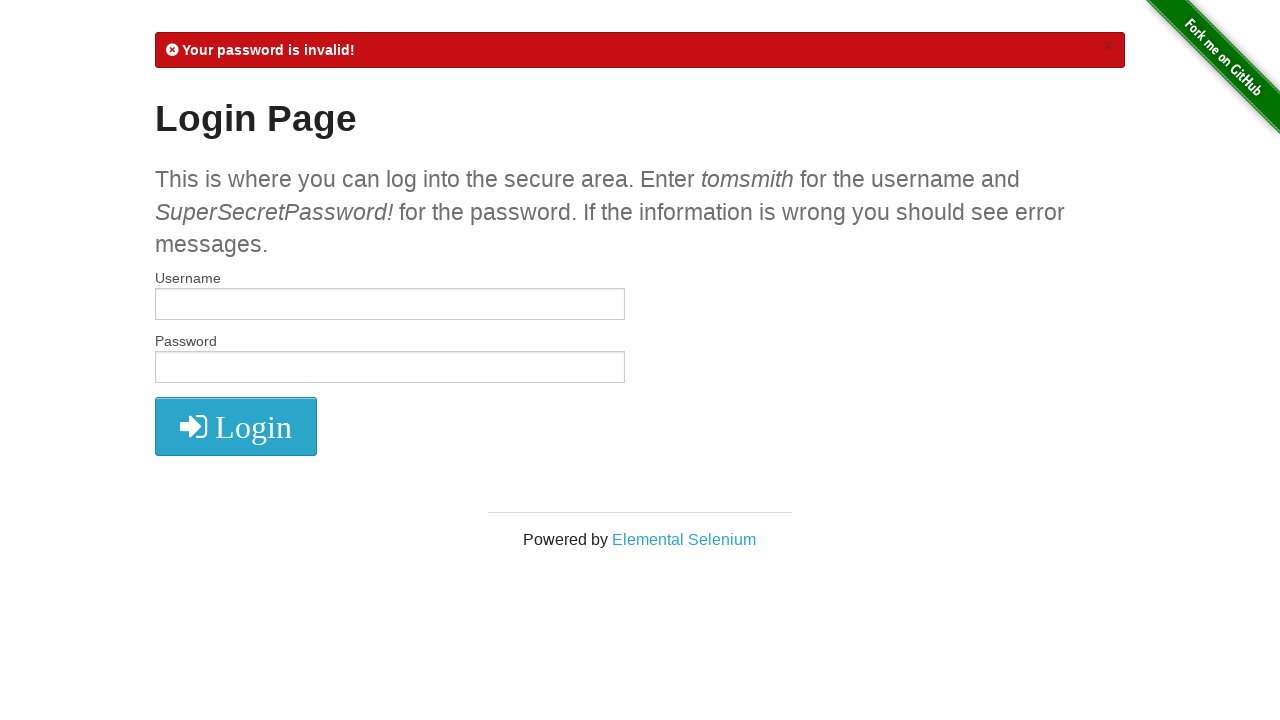

Error message container loaded
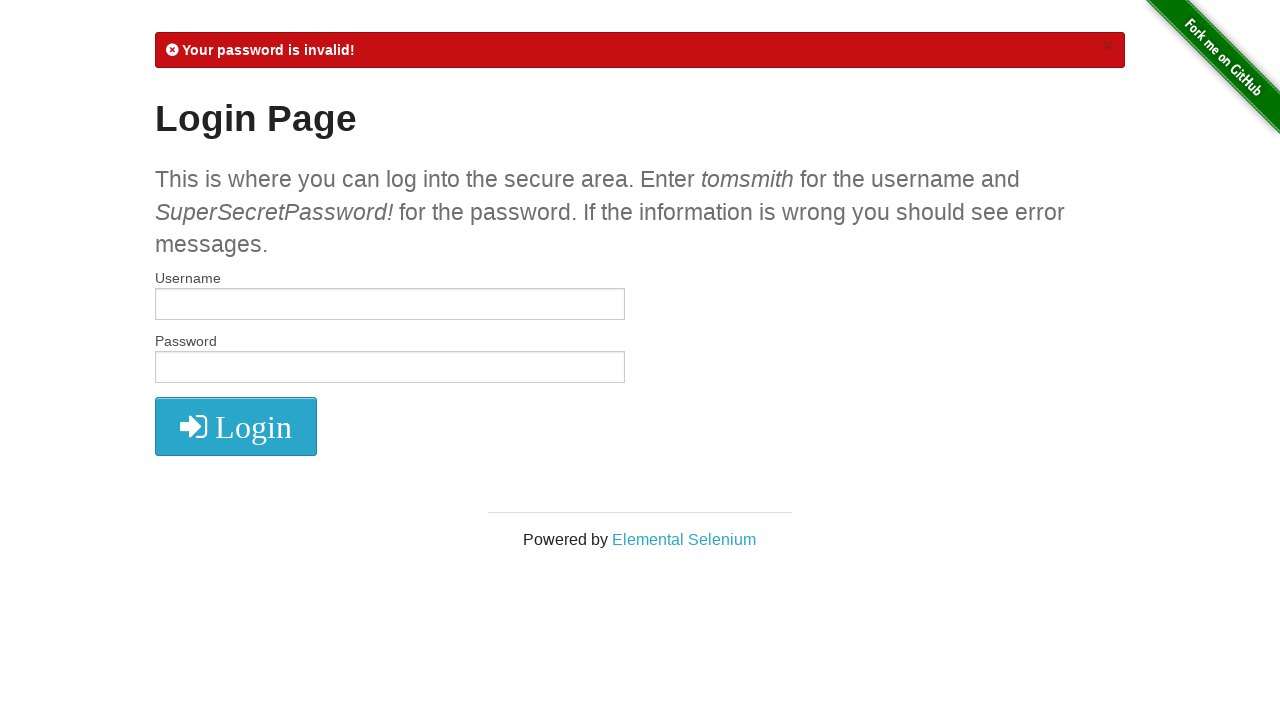

Retrieved error message text from flash-messages element
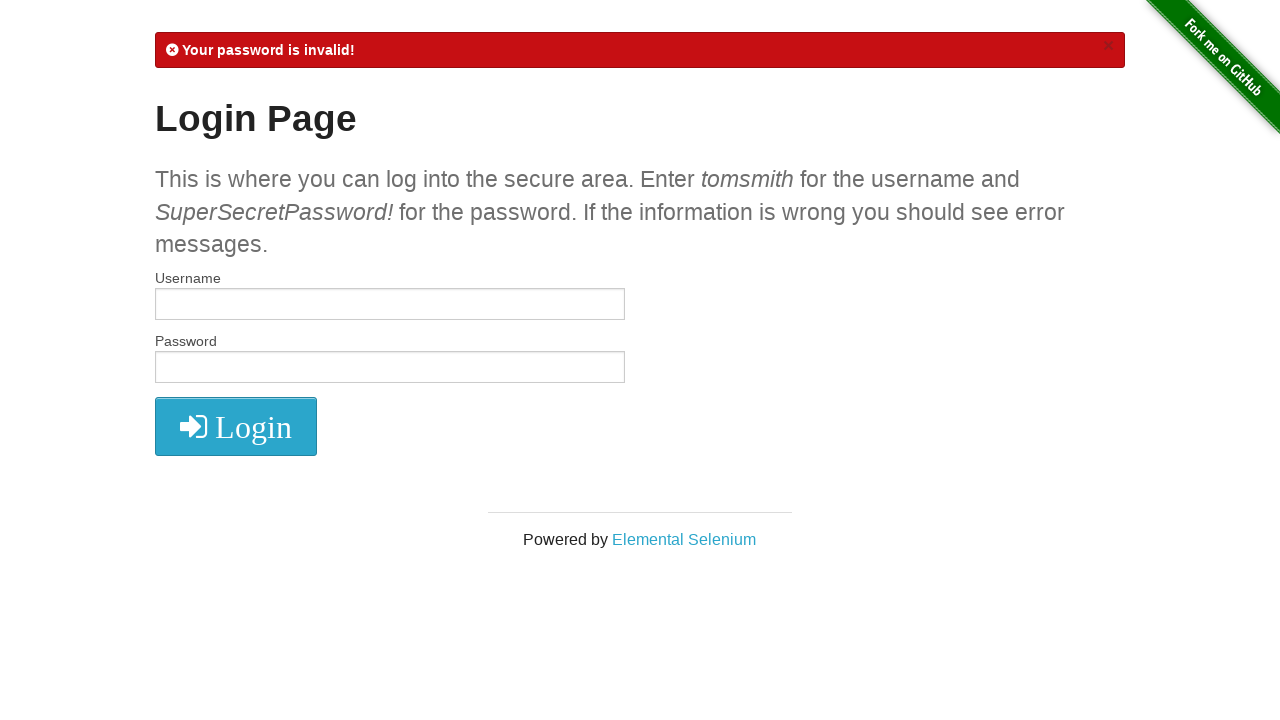

Verified that error message contains 'Your password is invalid!'
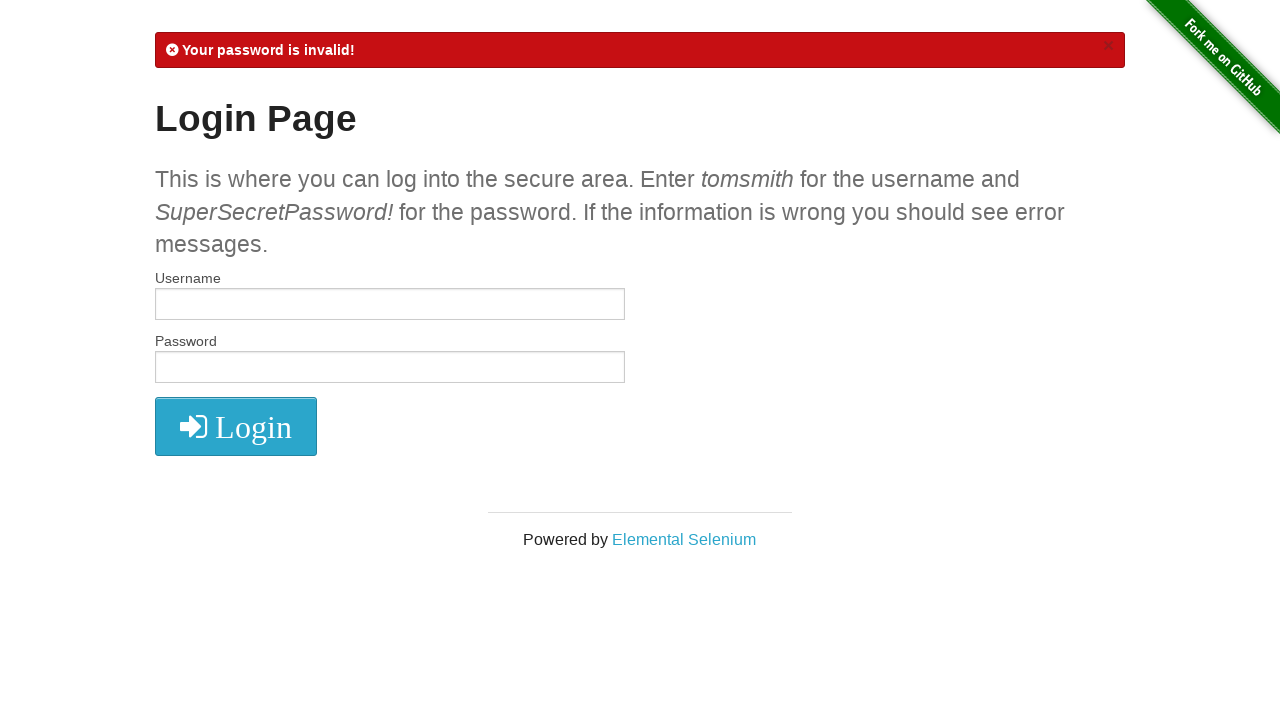

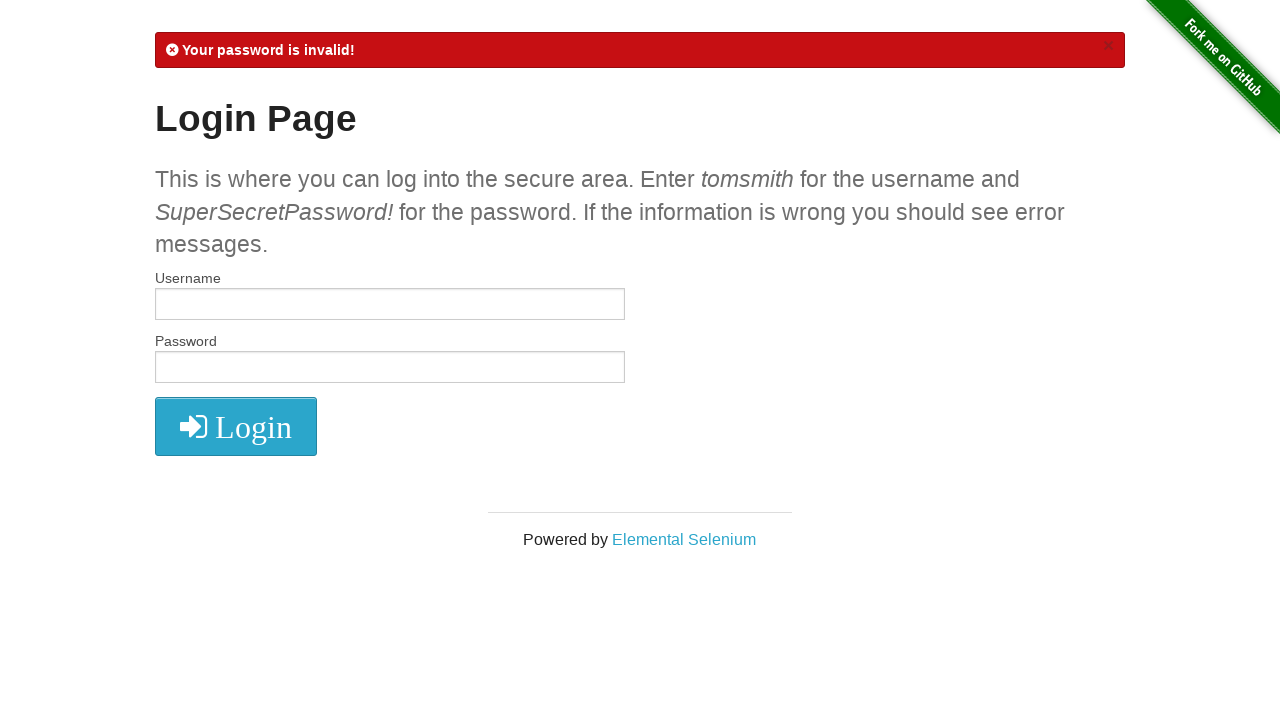